Tests slider widget by dragging the slider handle to change its value

Starting URL: https://demoqa.com/slider

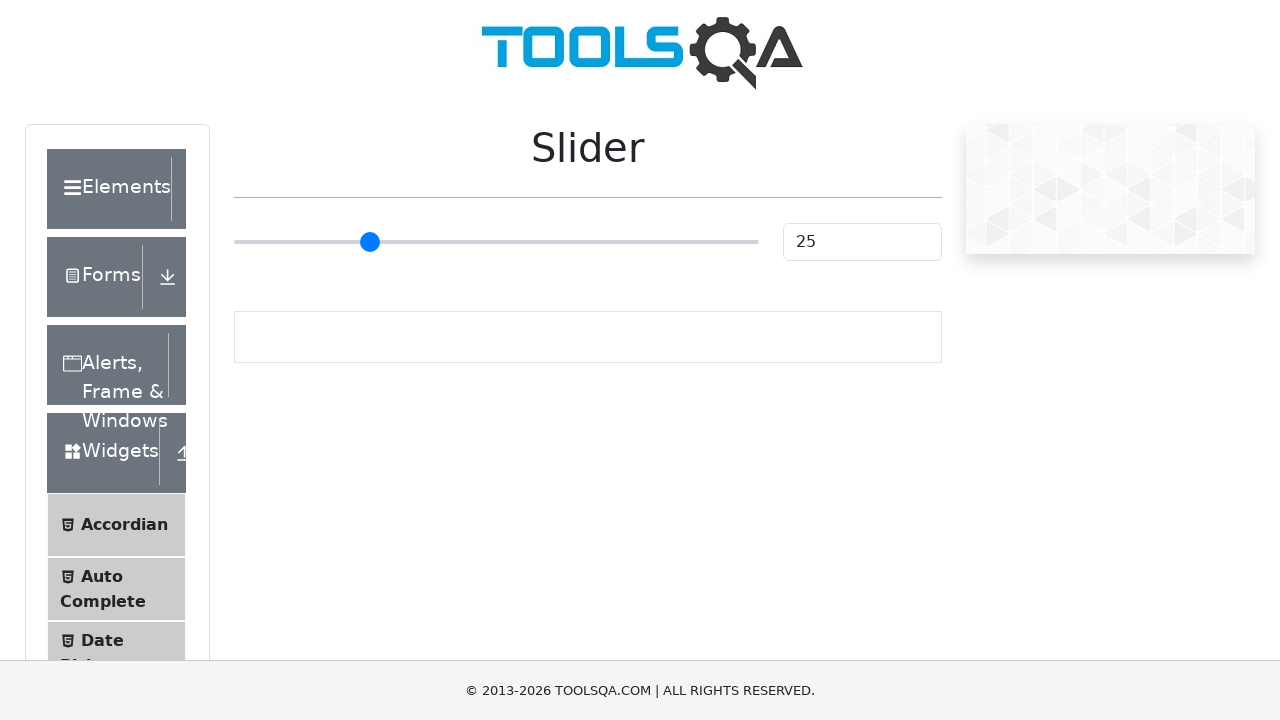

Navigated to slider widget test page
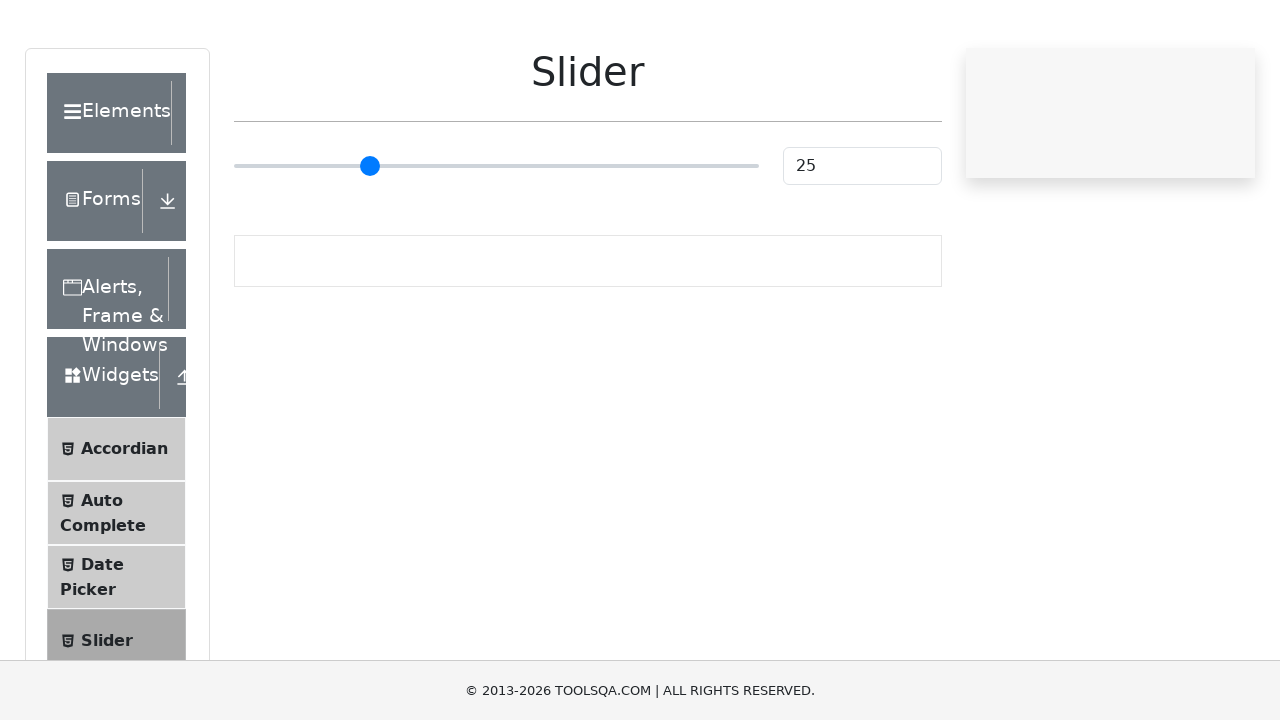

Located slider element
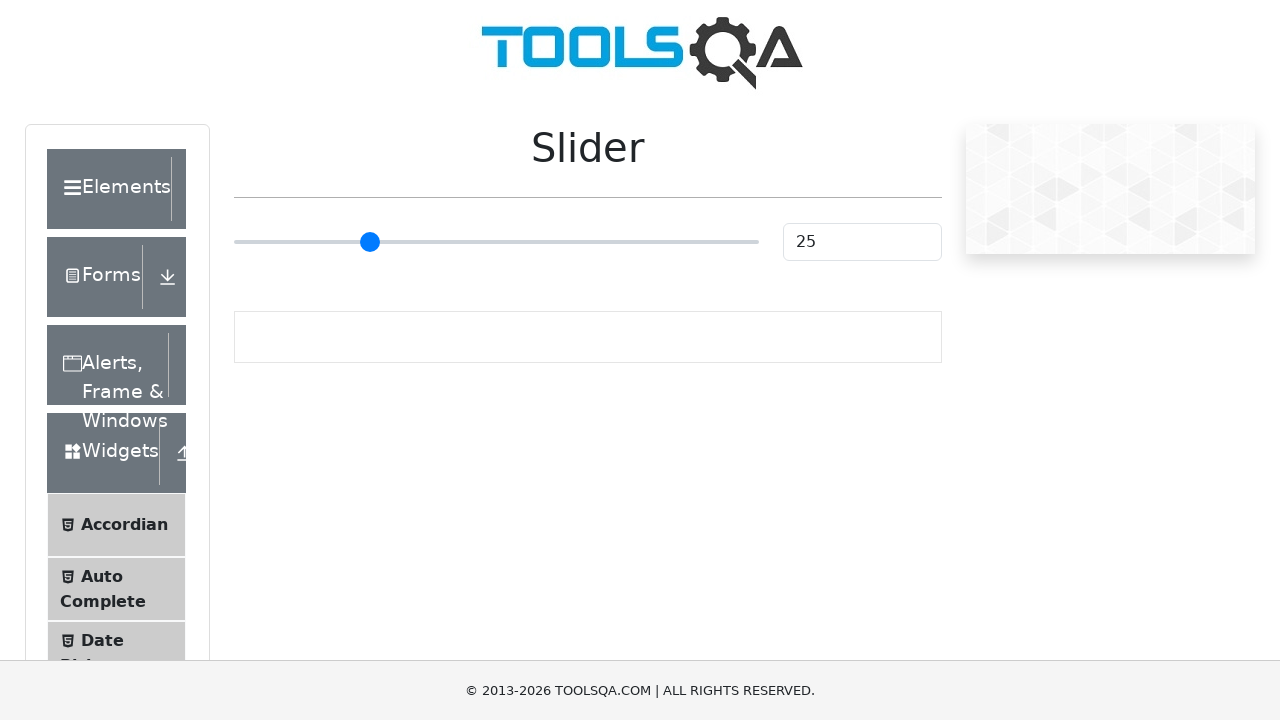

Retrieved slider bounding box dimensions
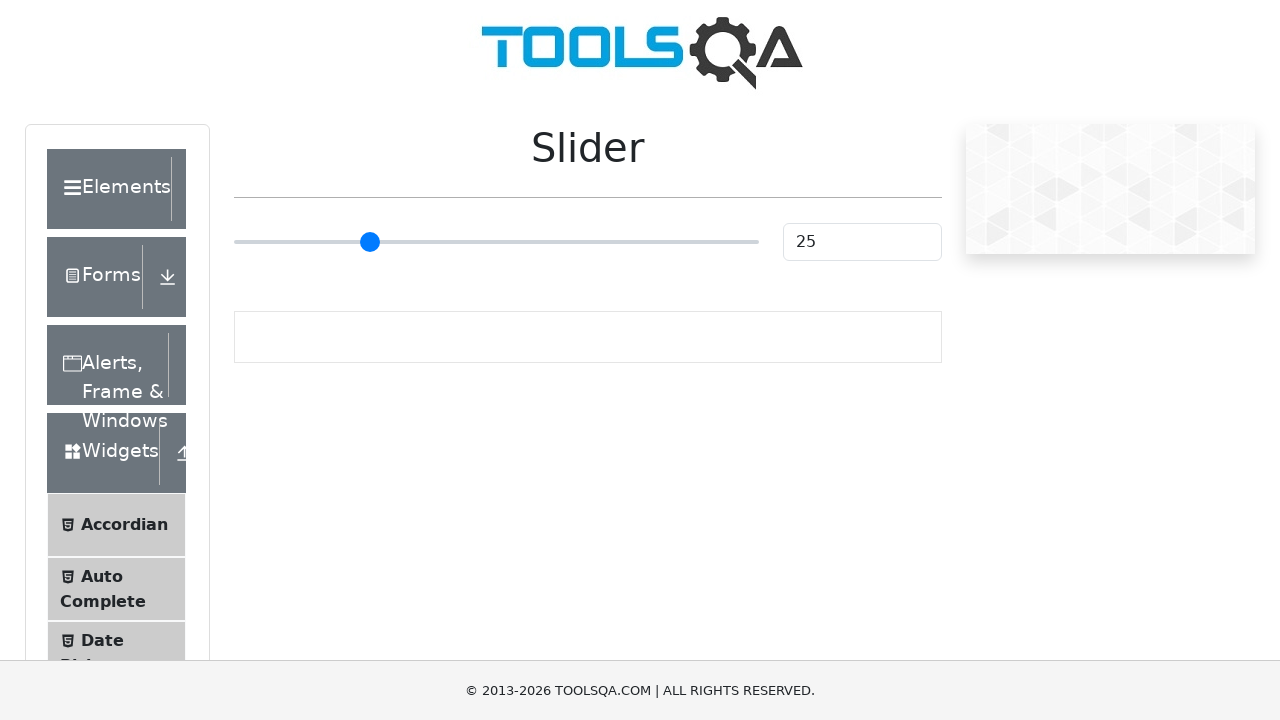

Moved mouse to center of slider handle at (496, 242)
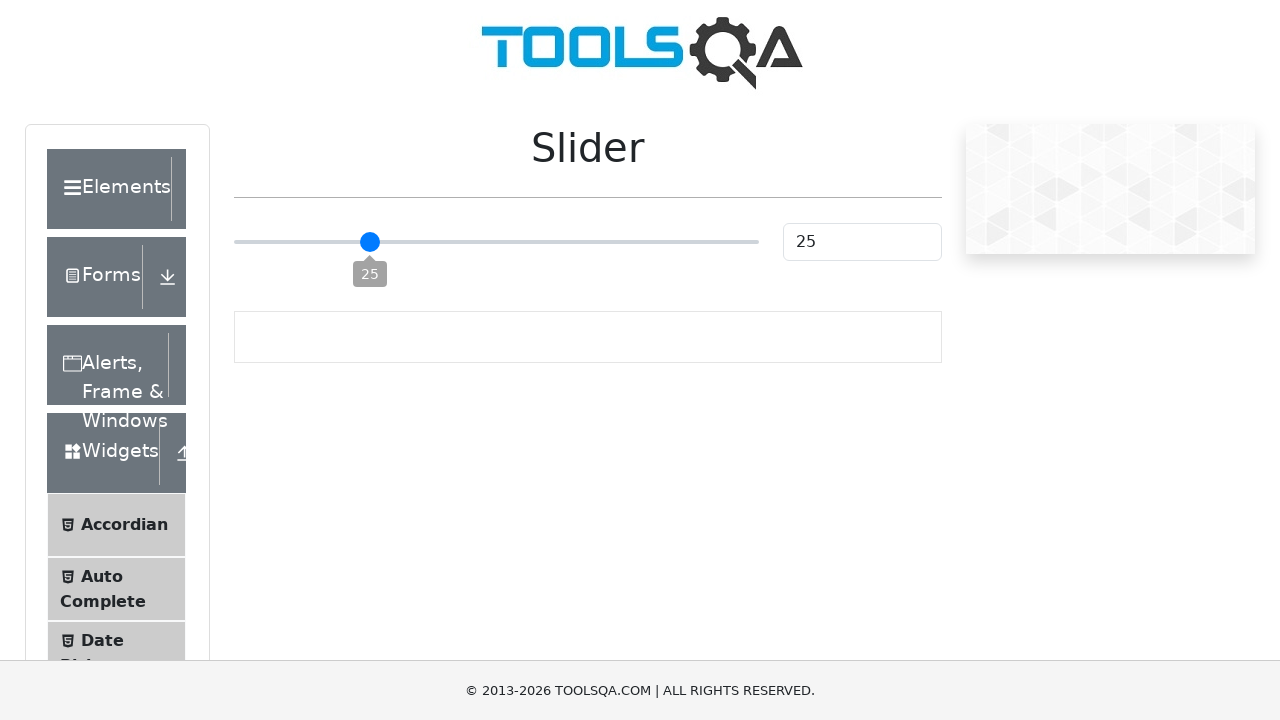

Pressed down mouse button on slider handle at (496, 242)
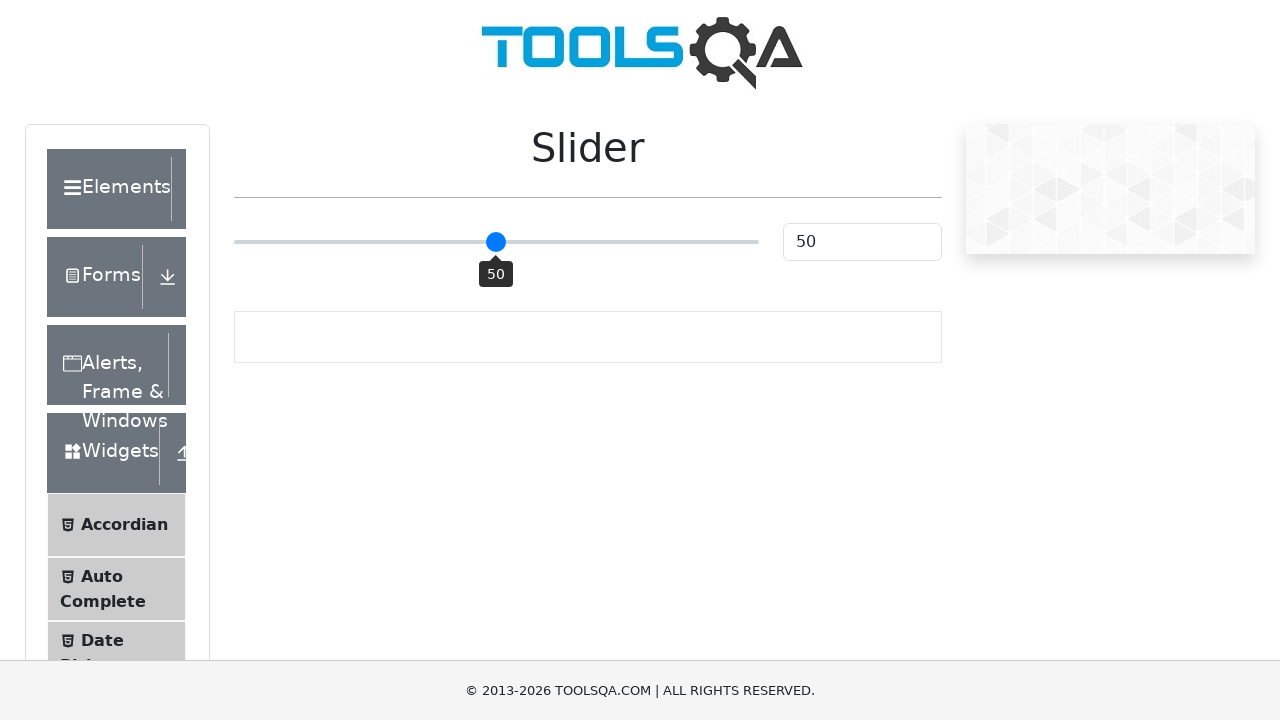

Dragged slider handle to the right at (759, 242)
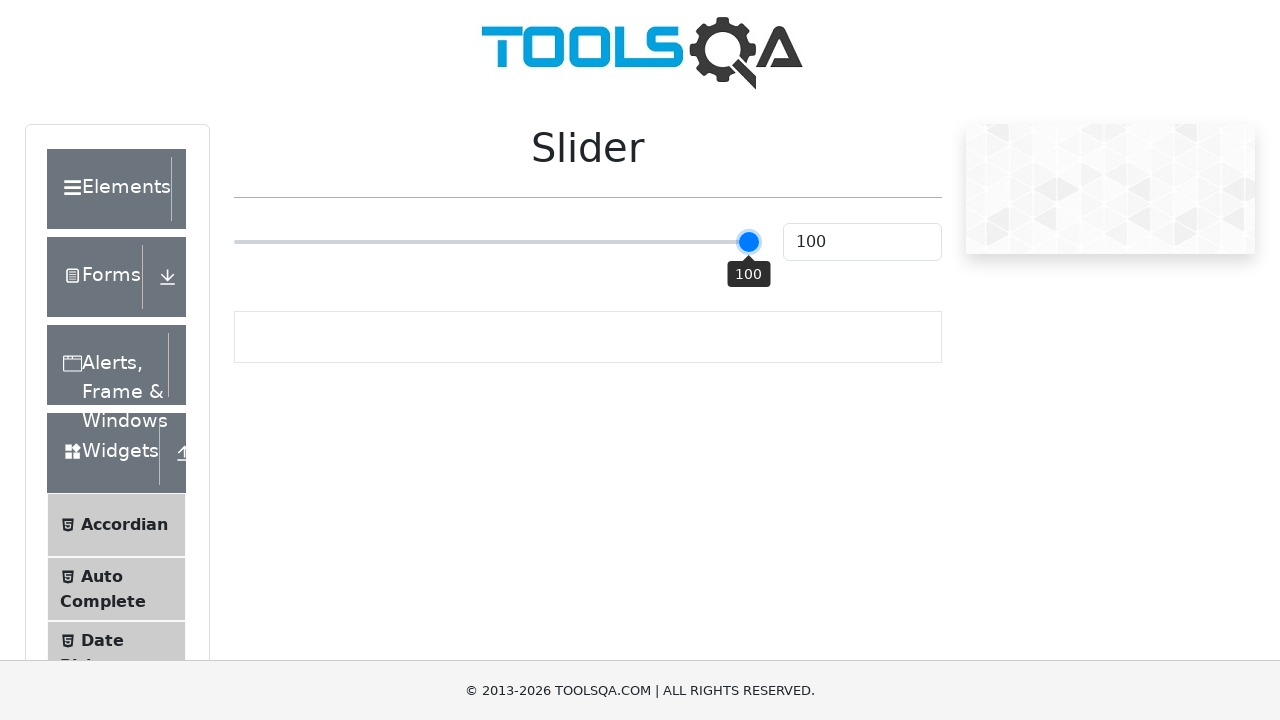

Released mouse button, slider value changed at (759, 242)
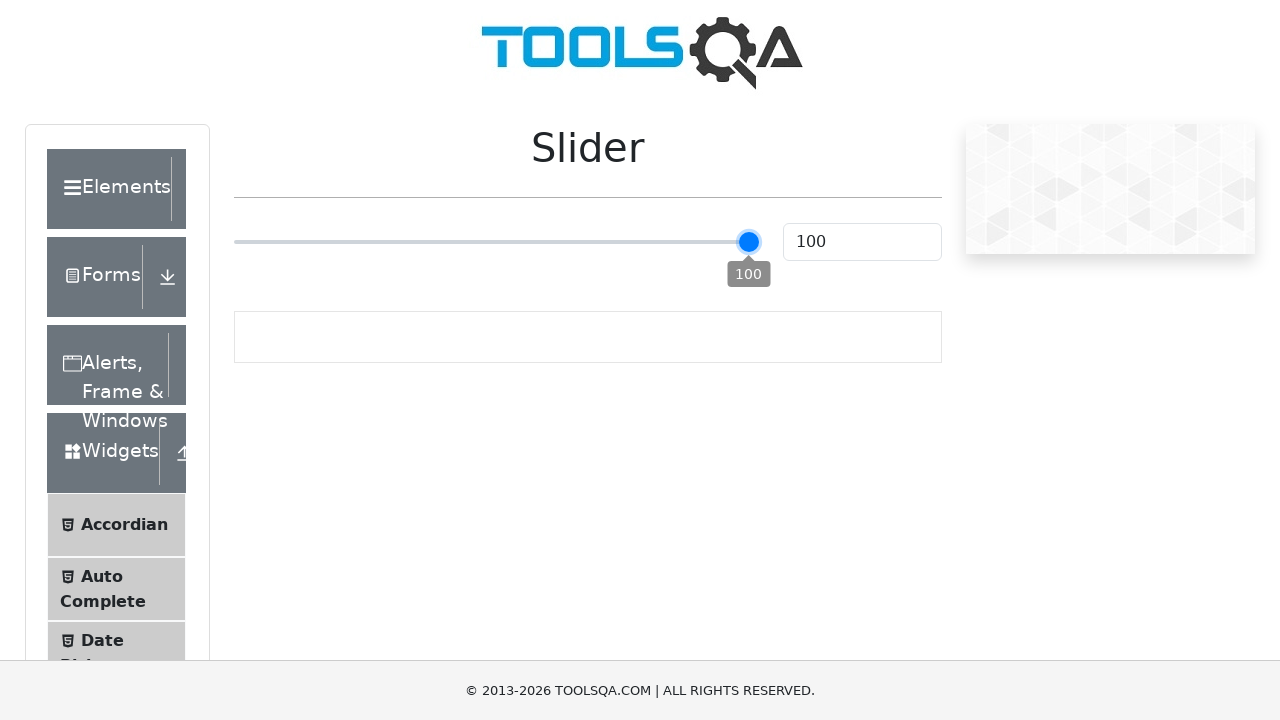

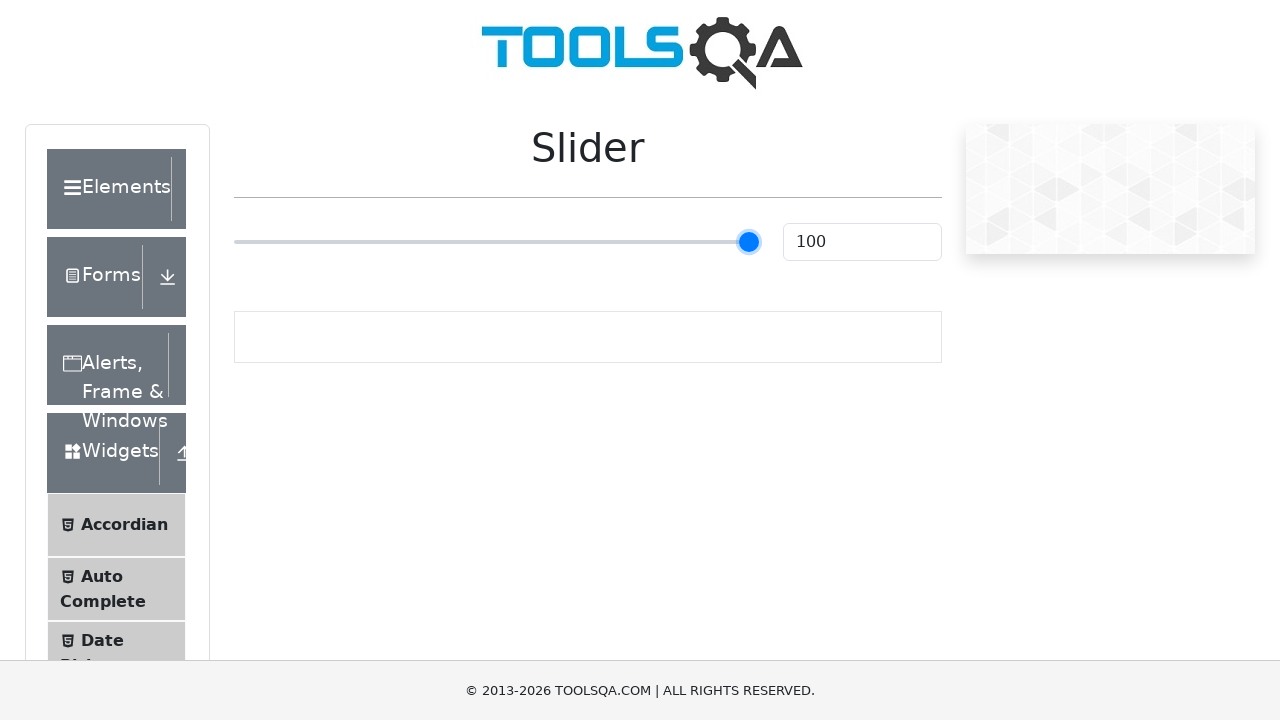